Opens the qa.rs website and verifies the page title contains QA.rs

Starting URL: https://qa.rs

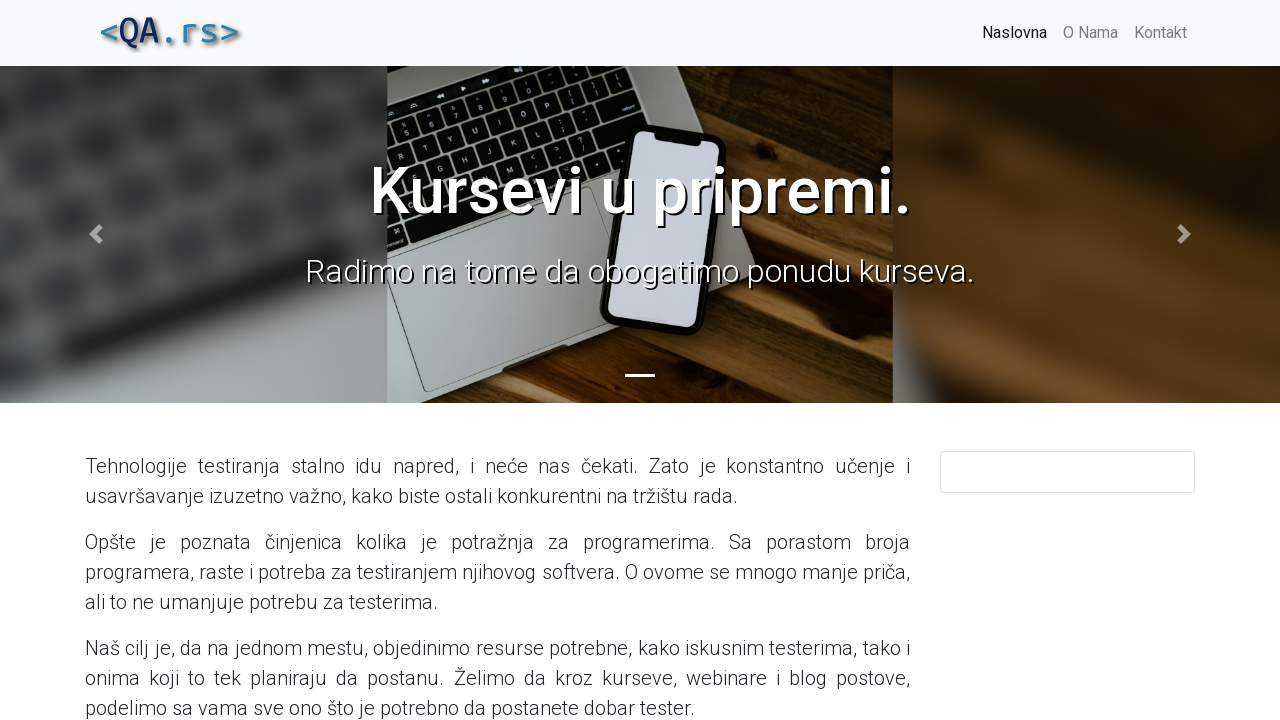

Waited for page to reach domcontentloaded state
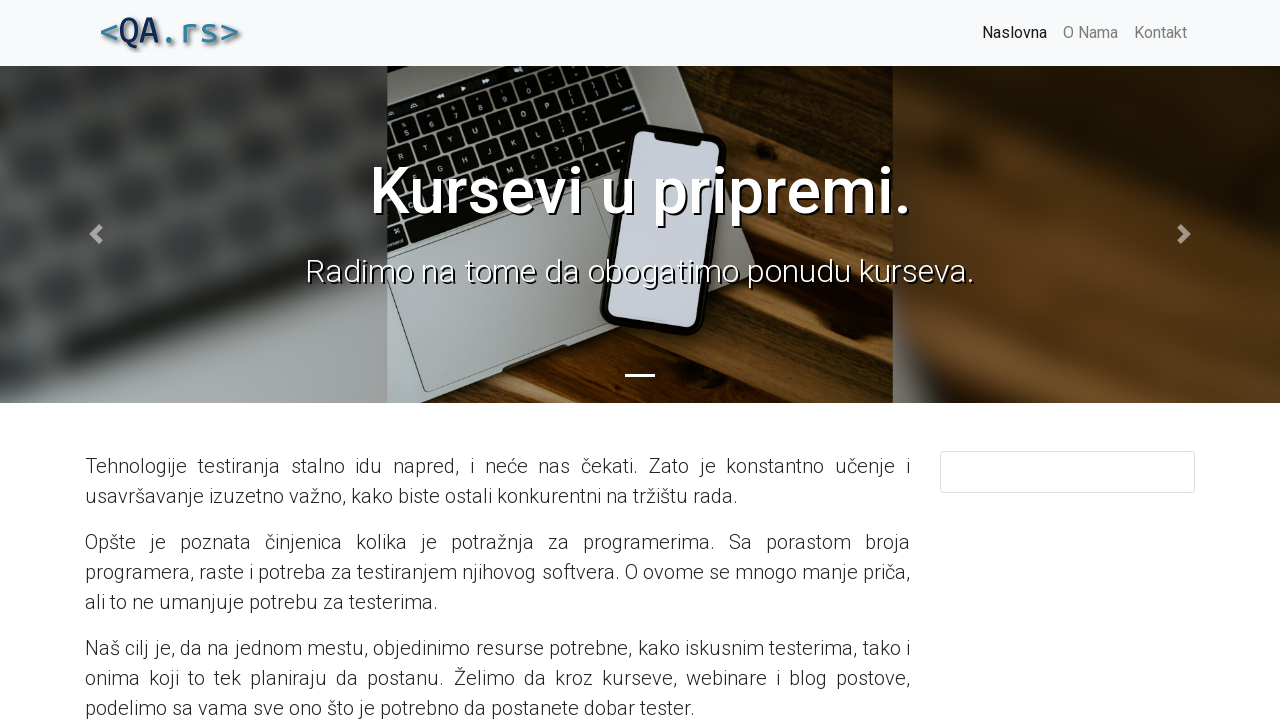

Verified that page title contains 'QA.rs'
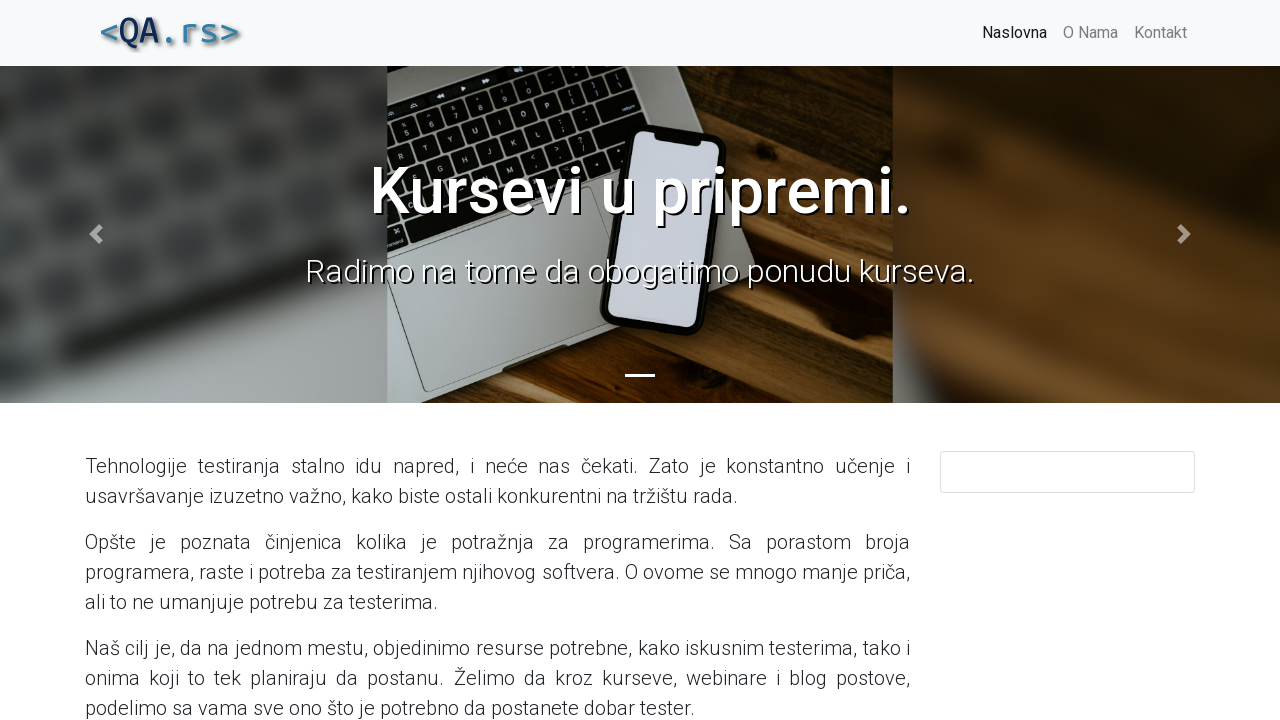

Verified that page title exactly matches 'Edukacija za QA testere - QA.rs'
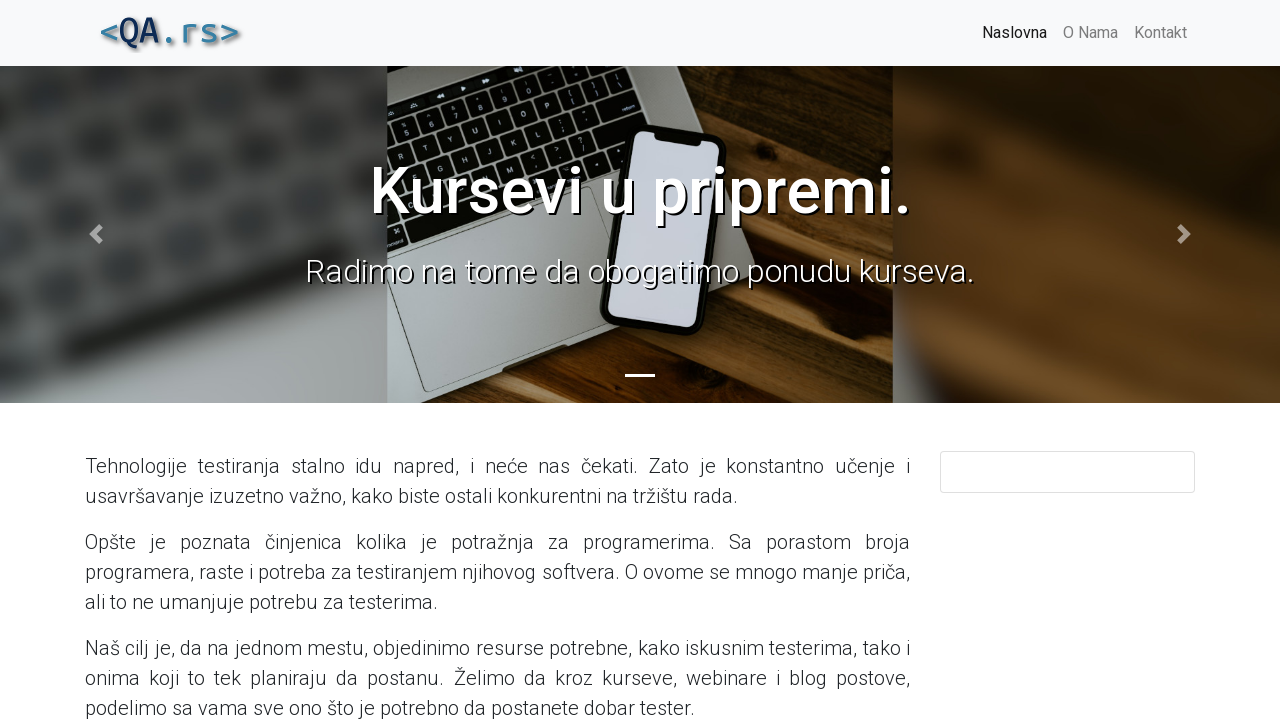

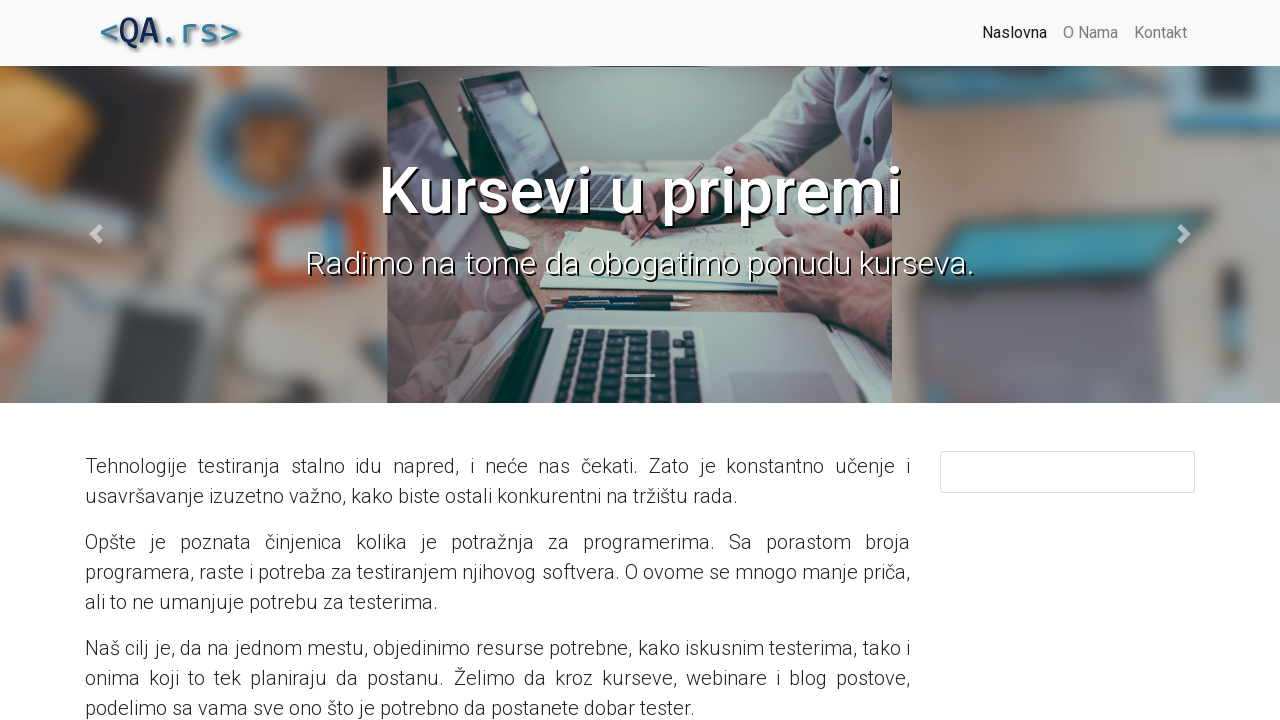